Demonstrates explicit wait by waiting for the login button to be clickable before clicking it

Starting URL: https://the-internet.herokuapp.com/login

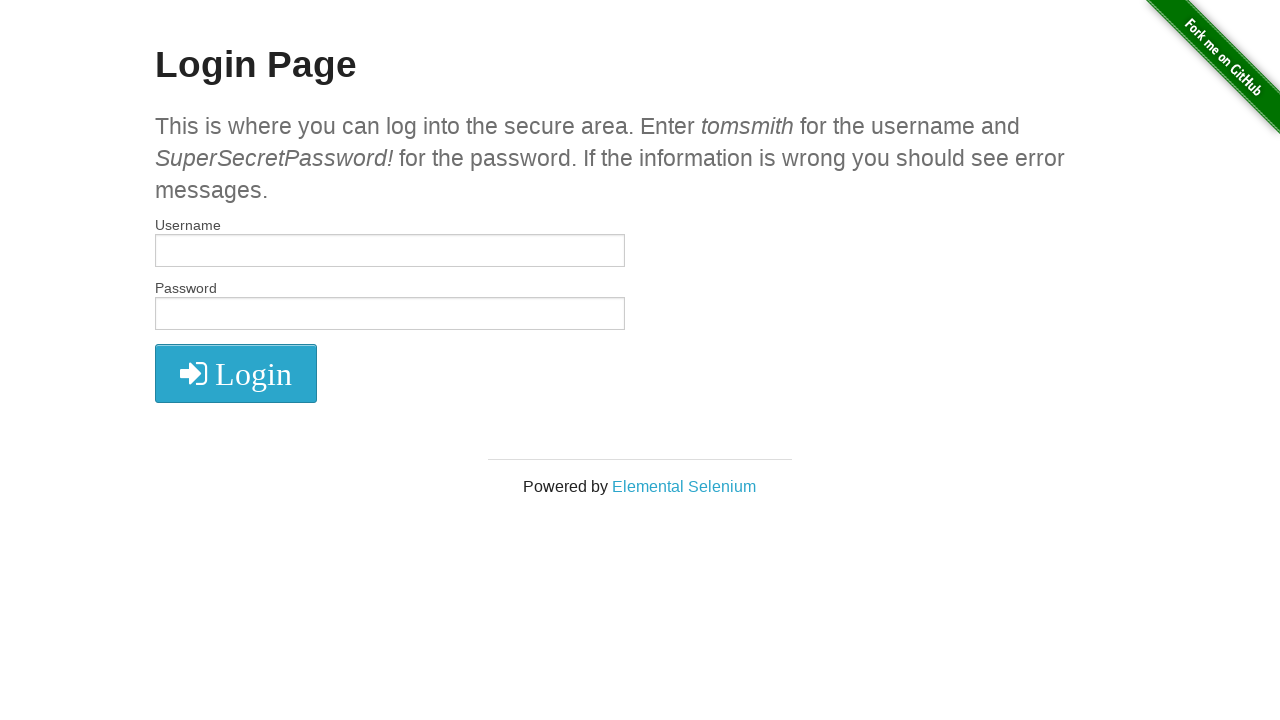

Waited for login button to be visible
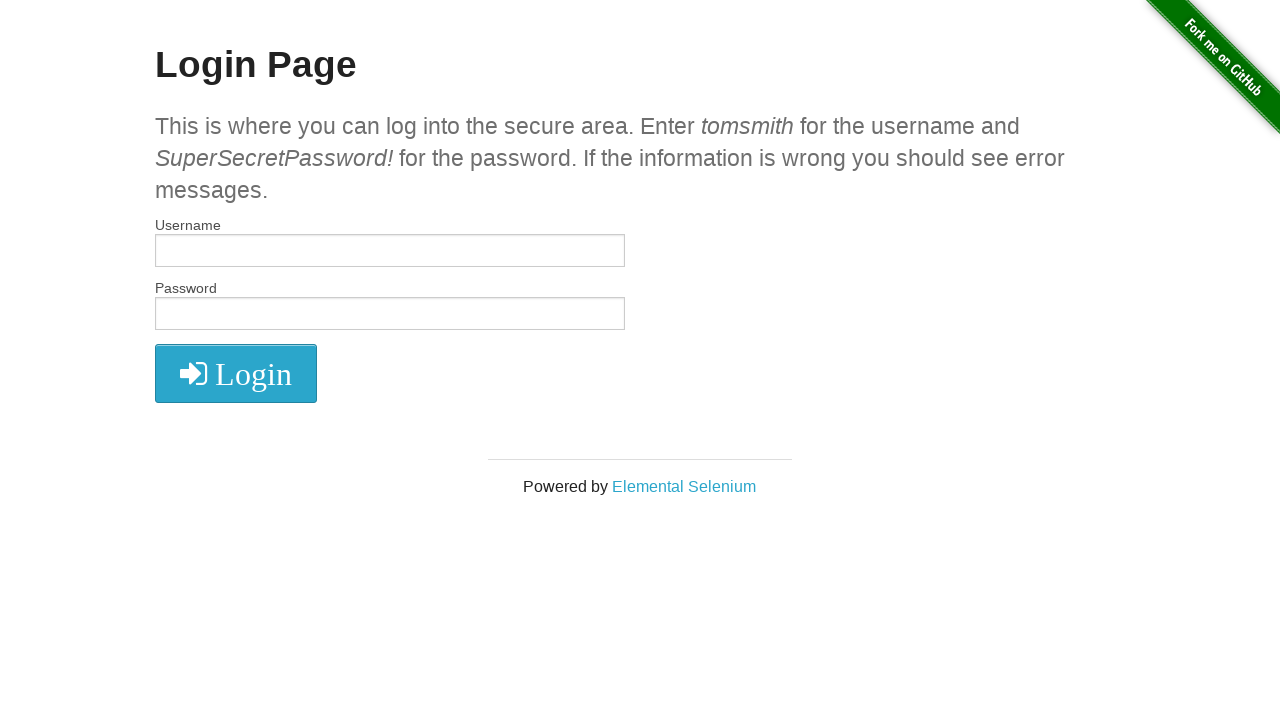

Clicked the login button at (236, 374) on .fa.fa-2x.fa-sign-in
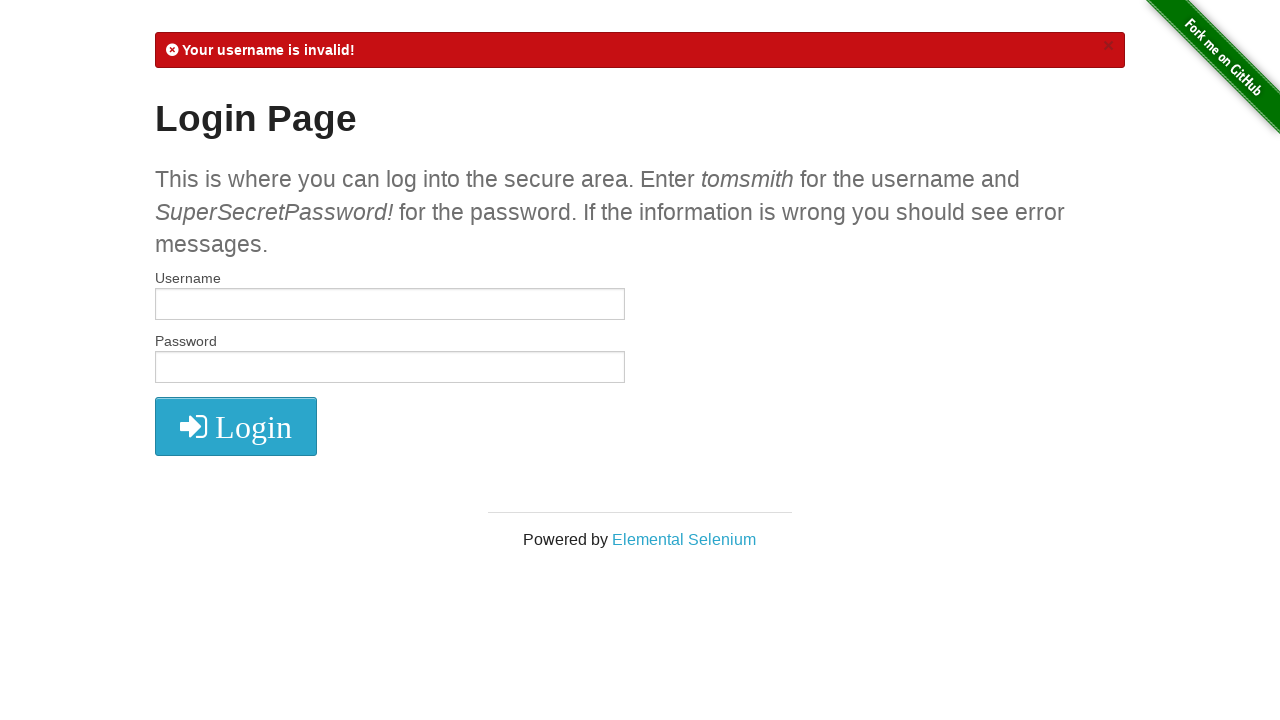

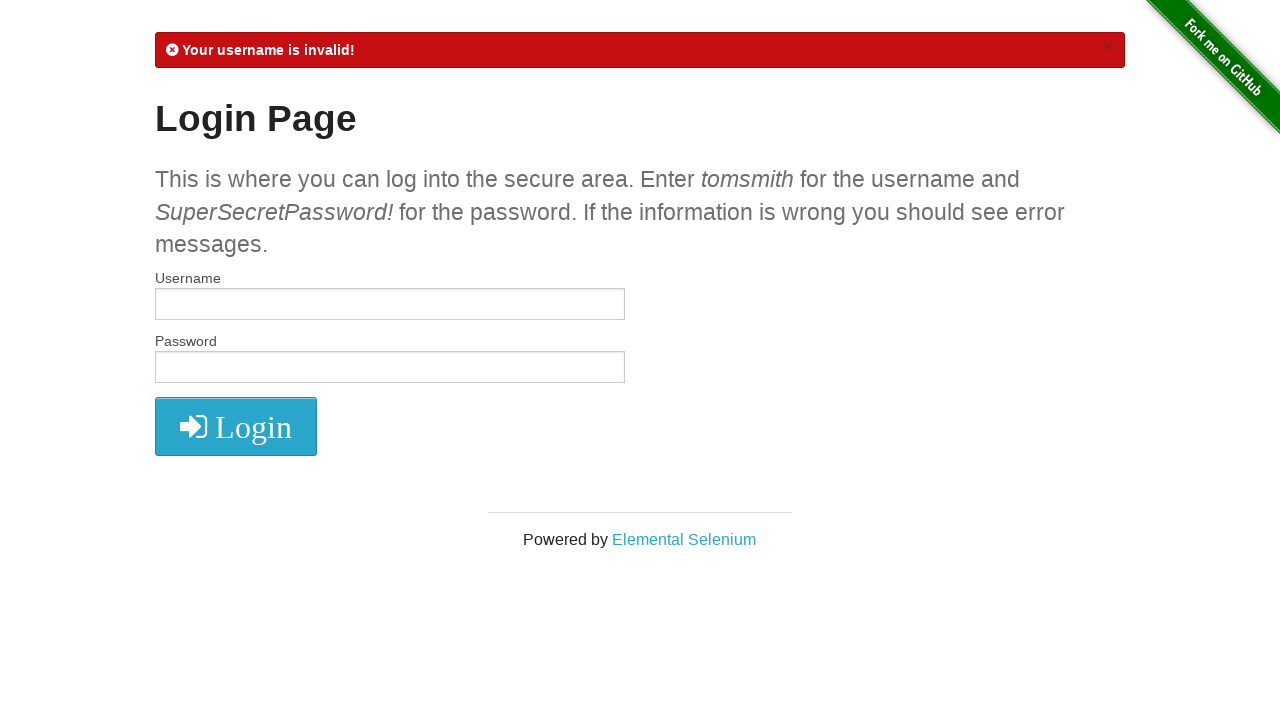